Tests a complete e-commerce purchase flow on a demo site by browsing products, adding MacBook Pro to cart, and completing checkout with customer and payment information

Starting URL: https://www.demoblaze.com/

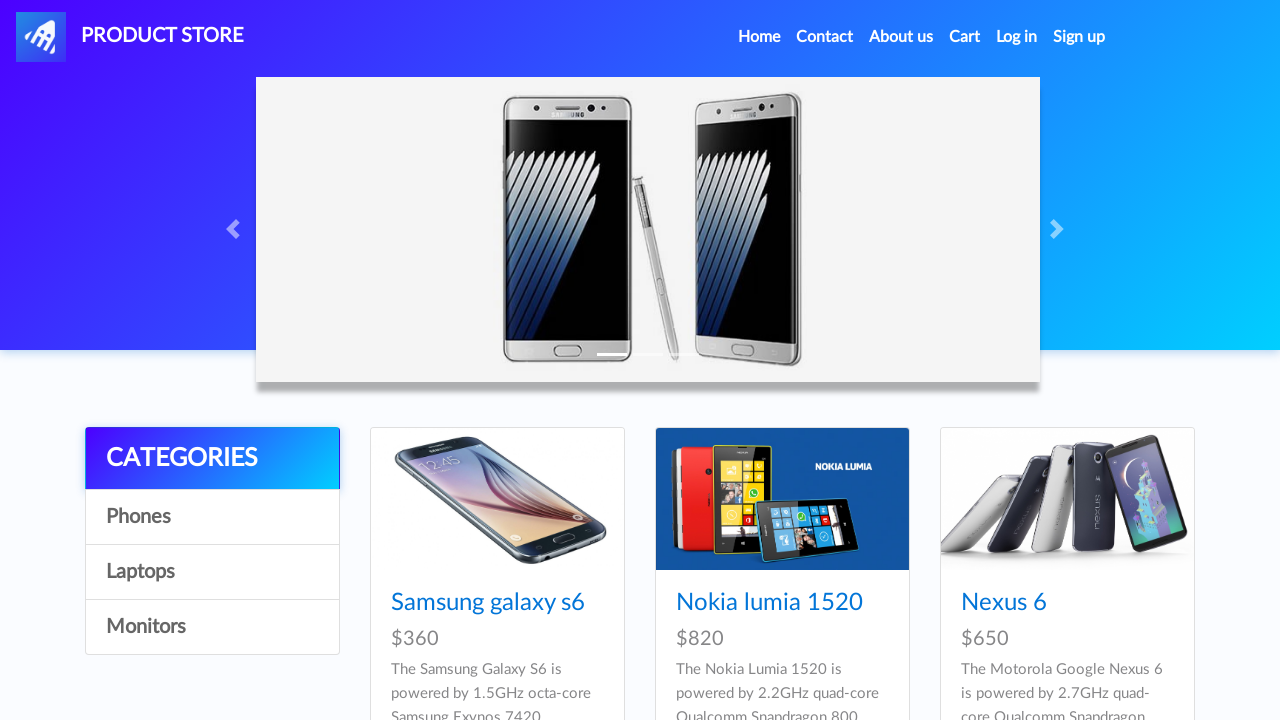

Scrolled to bottom of product page
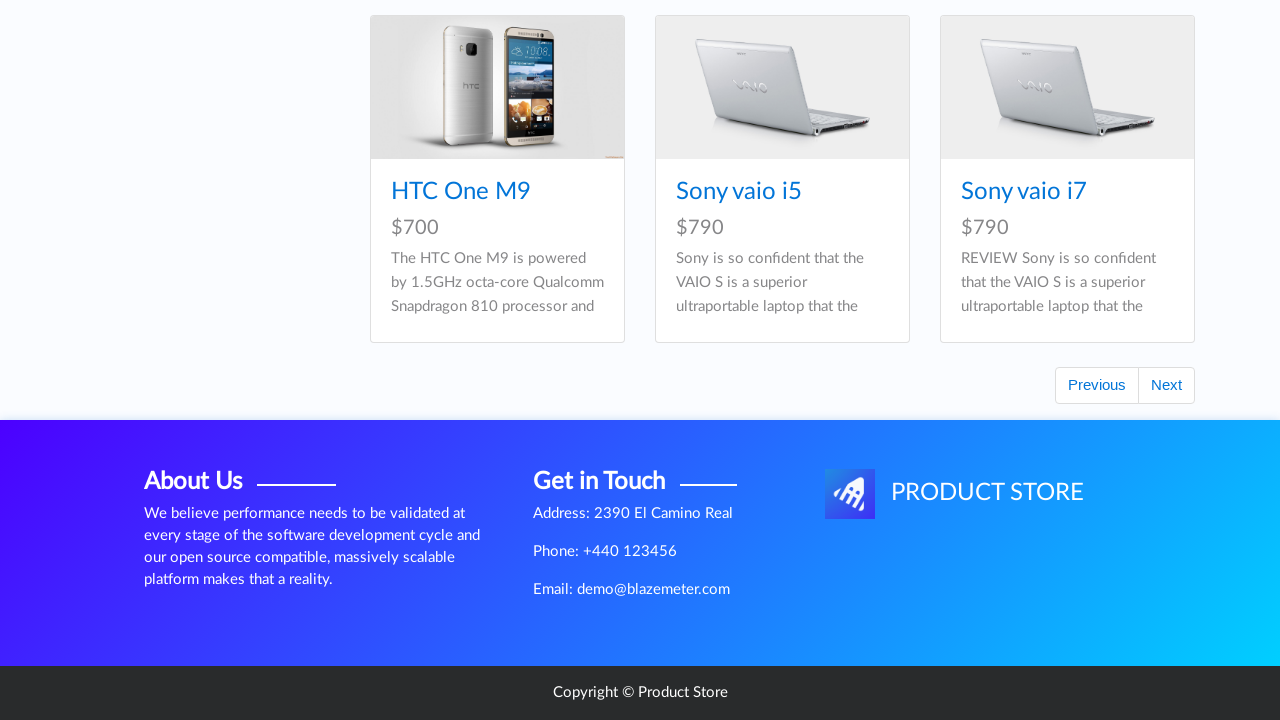

Clicked next page button to view more products at (1166, 385) on #next2
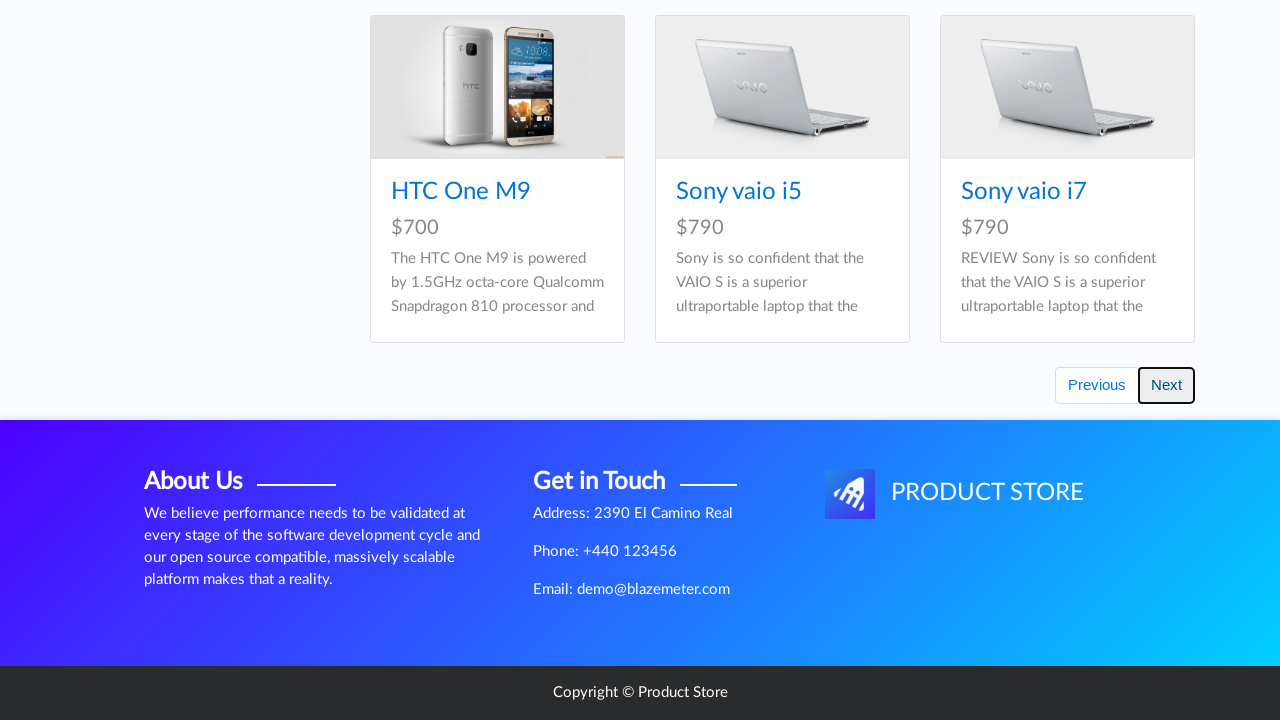

Clicked on MacBook Pro product at (1033, 432) on xpath=//a[contains(text(),'MacBook Pro')]
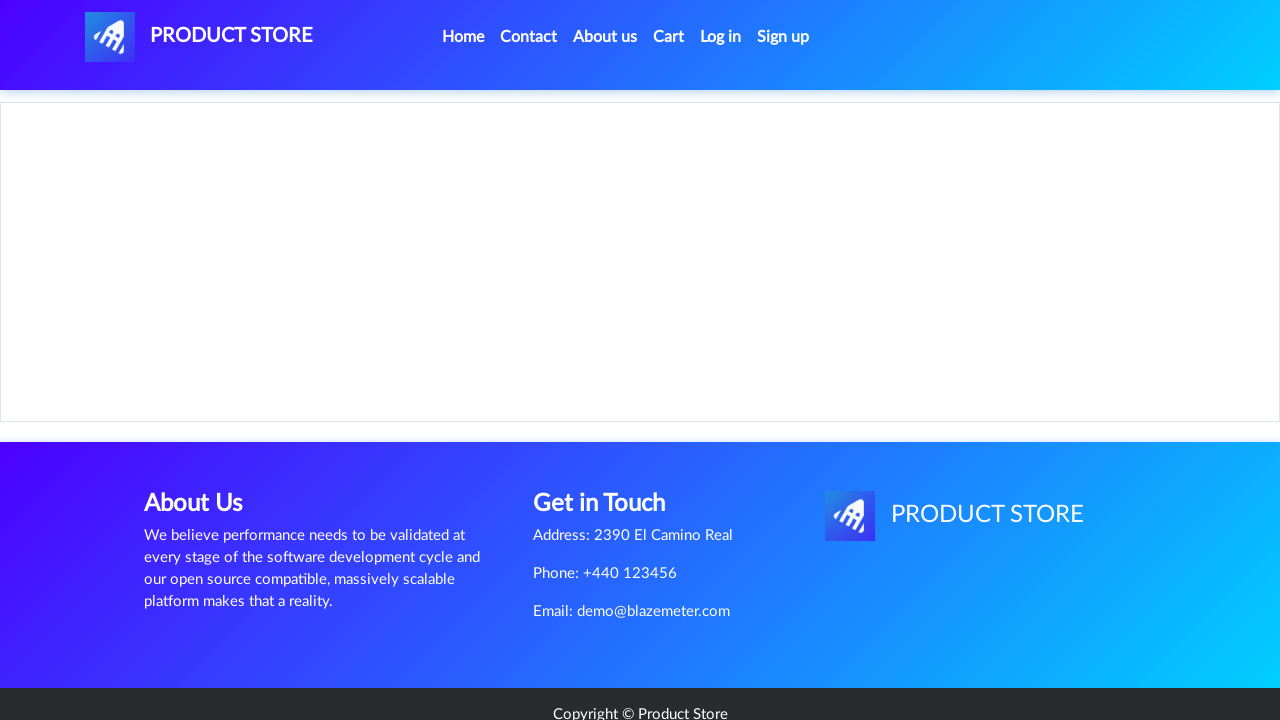

Add to cart button loaded
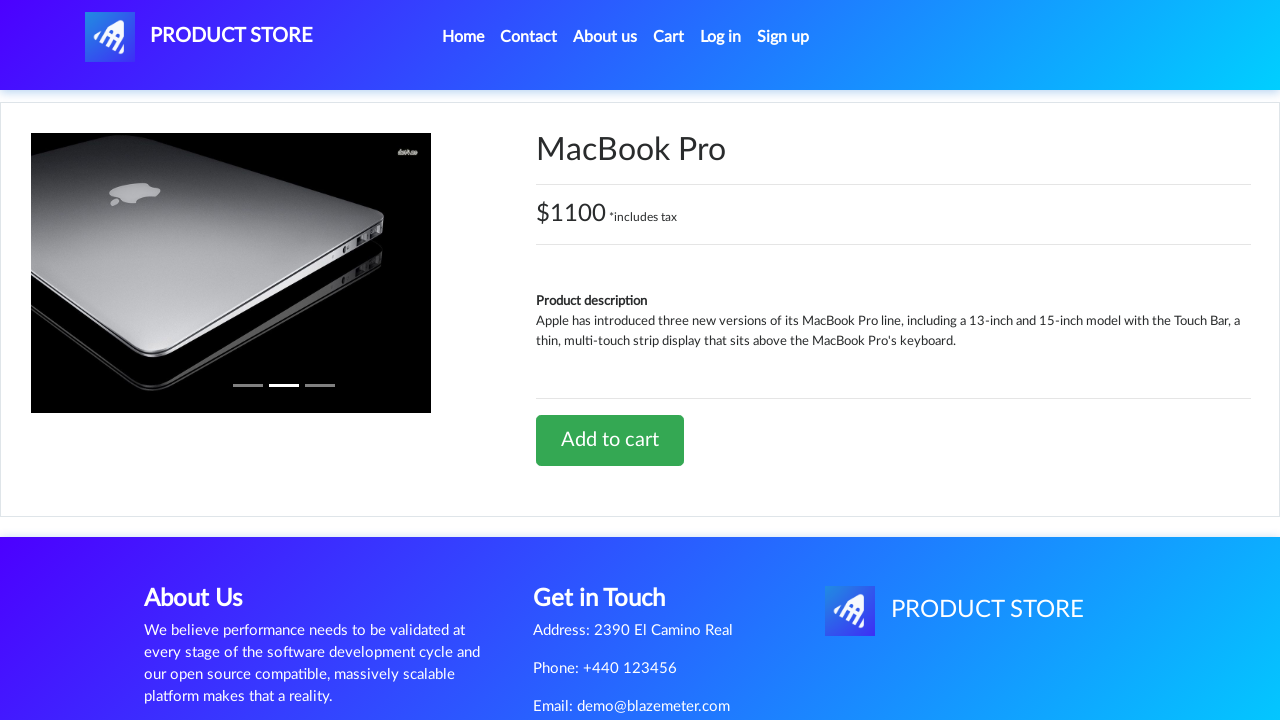

Clicked Add to cart button at (610, 440) on xpath=//a[contains(text(),'Add to cart')]
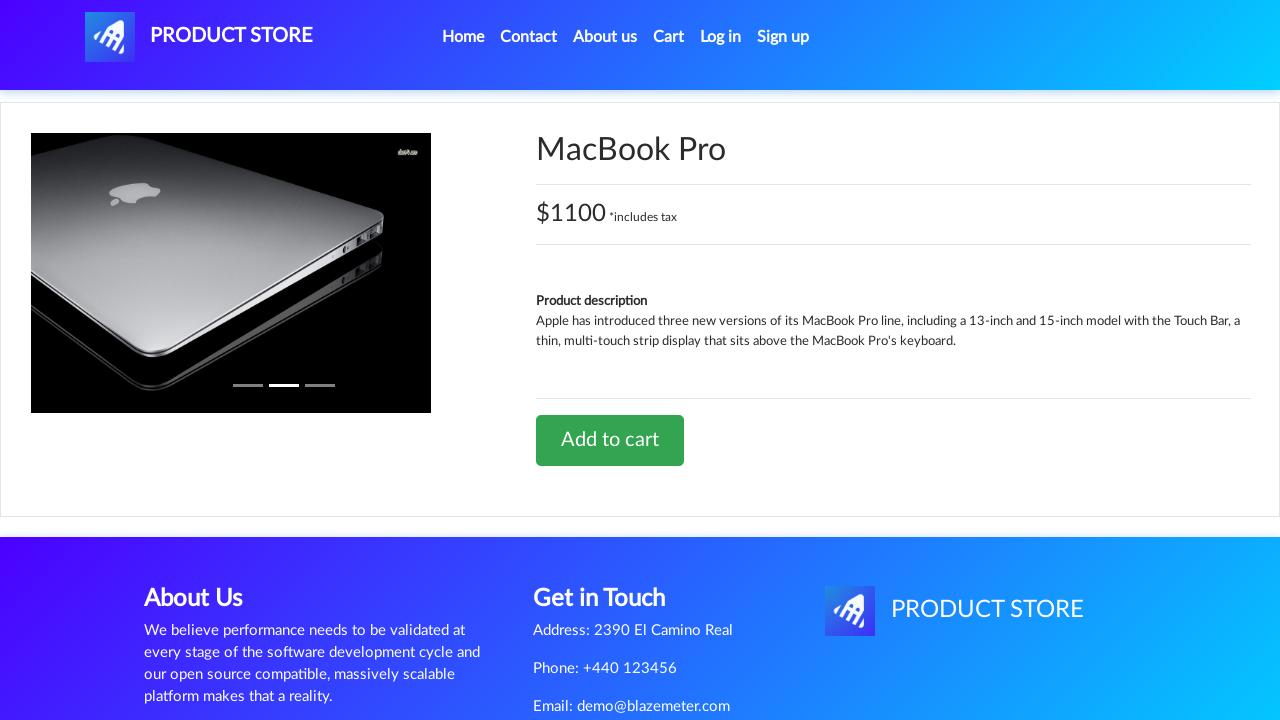

Alert dialog accepted and confirmation delay completed
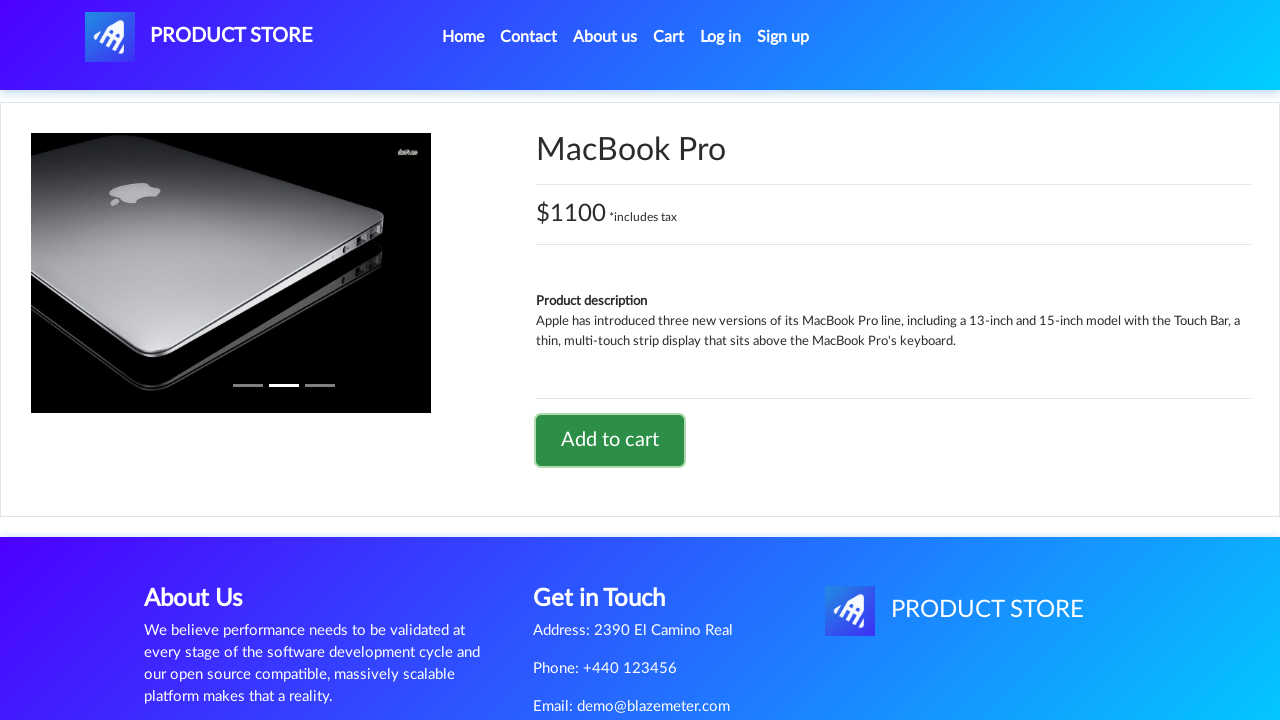

Navigated to shopping cart at (669, 37) on #cartur
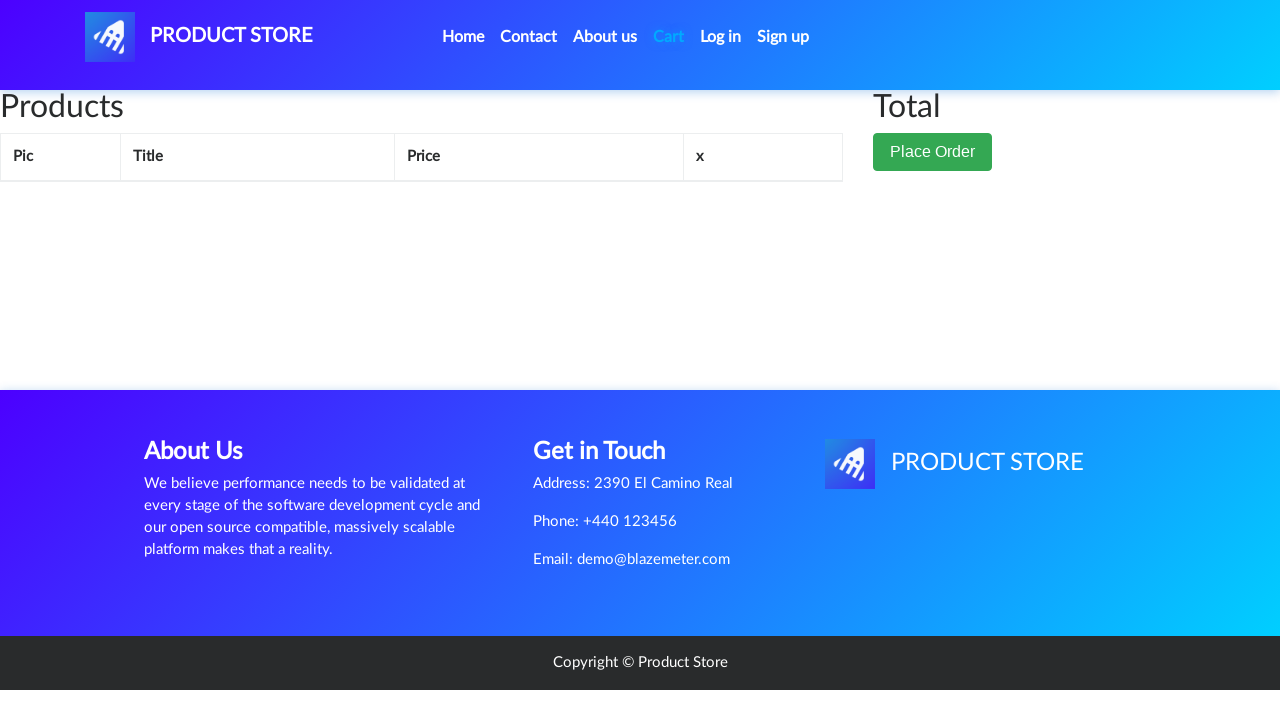

Place Order button loaded
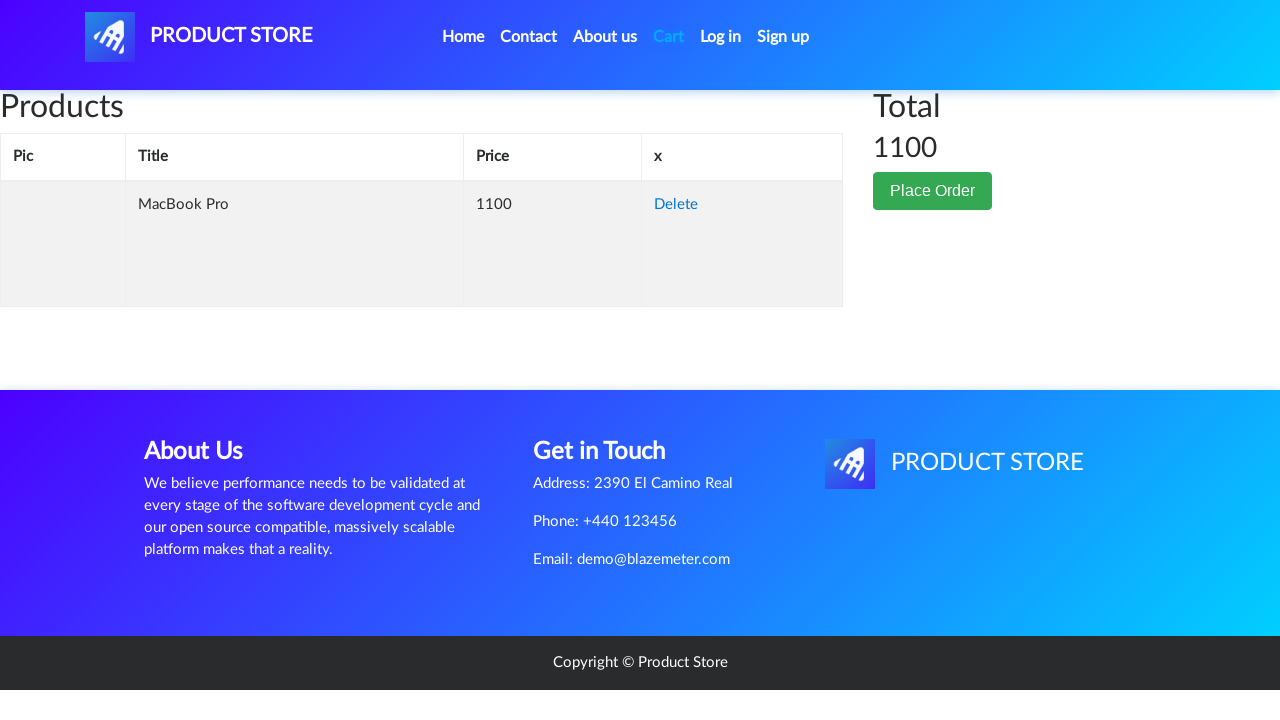

Clicked Place Order button at (933, 191) on xpath=//button[contains(text(),'Place Order')]
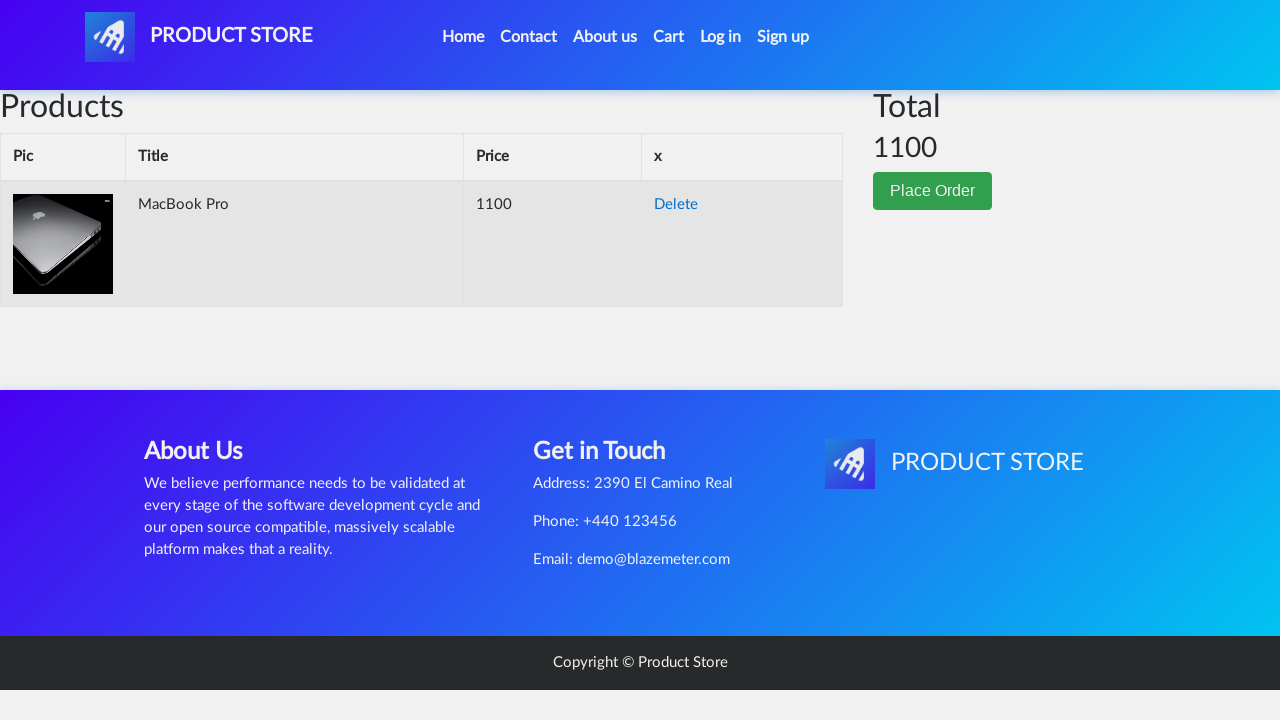

Checkout form loaded
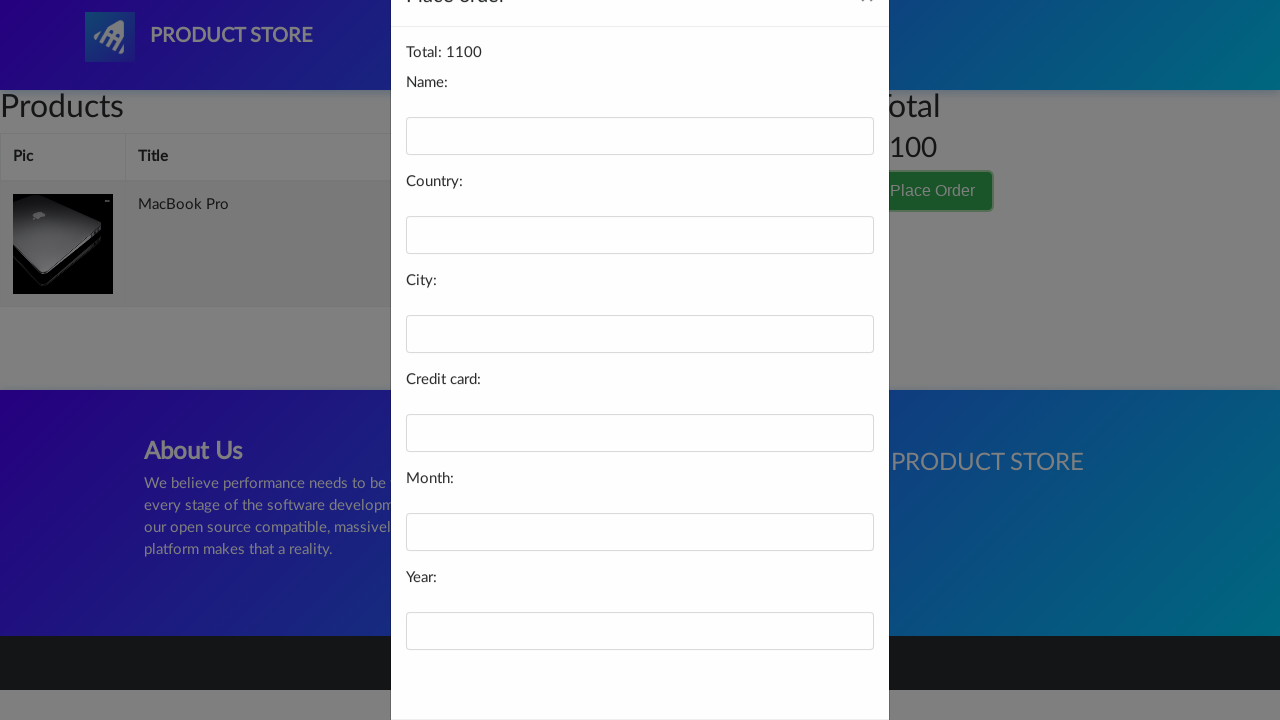

Filled name field with 'Maria Rodriguez' on #name
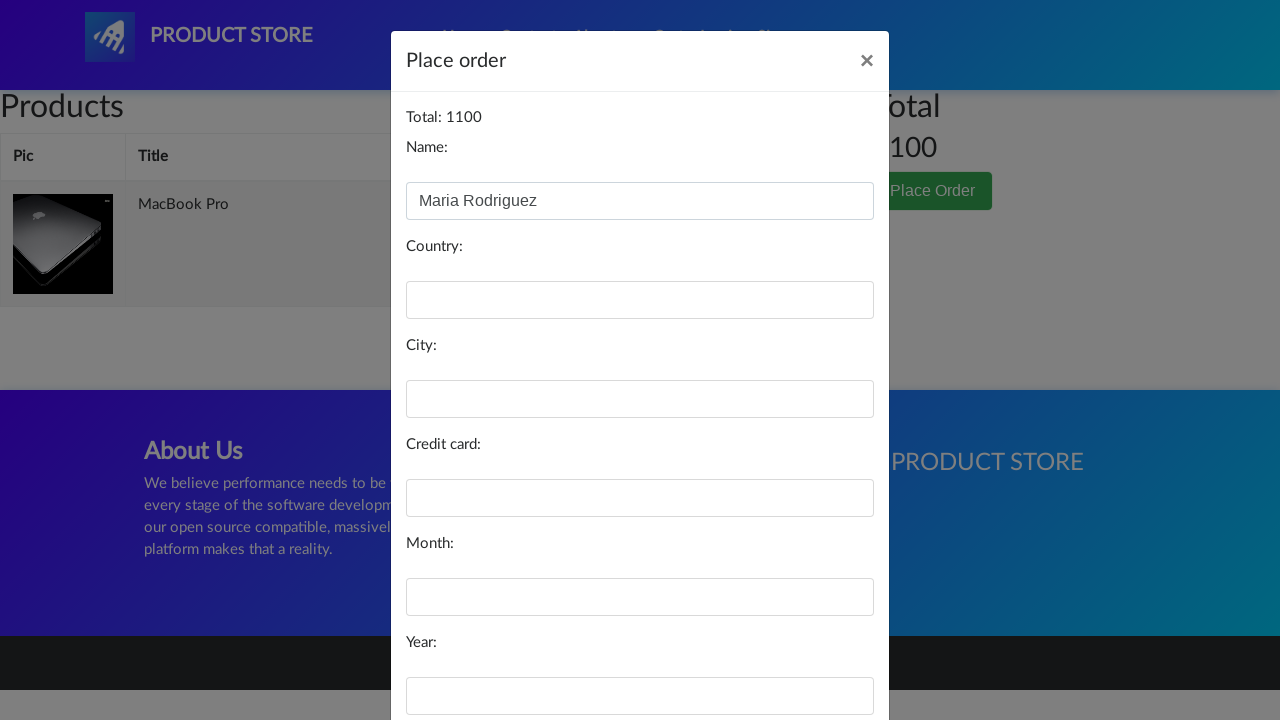

Filled country field with 'Argentina' on #country
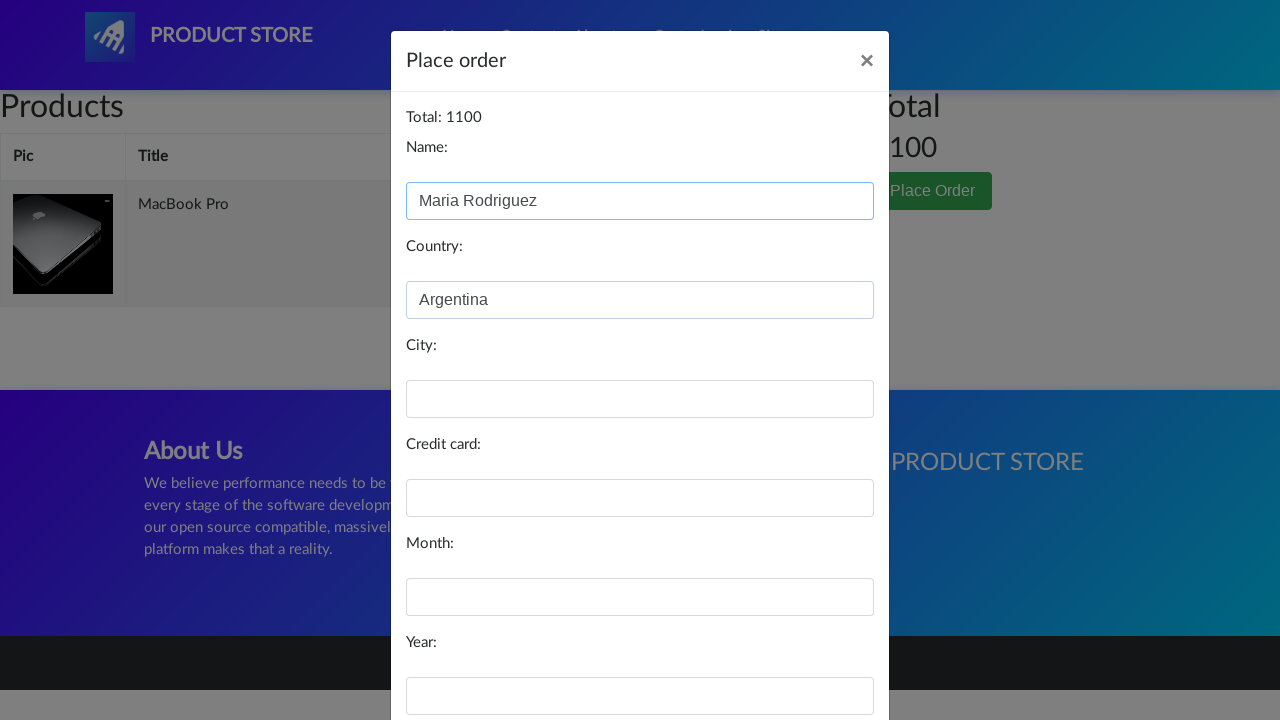

Filled city field with 'Buenos Aires' on #city
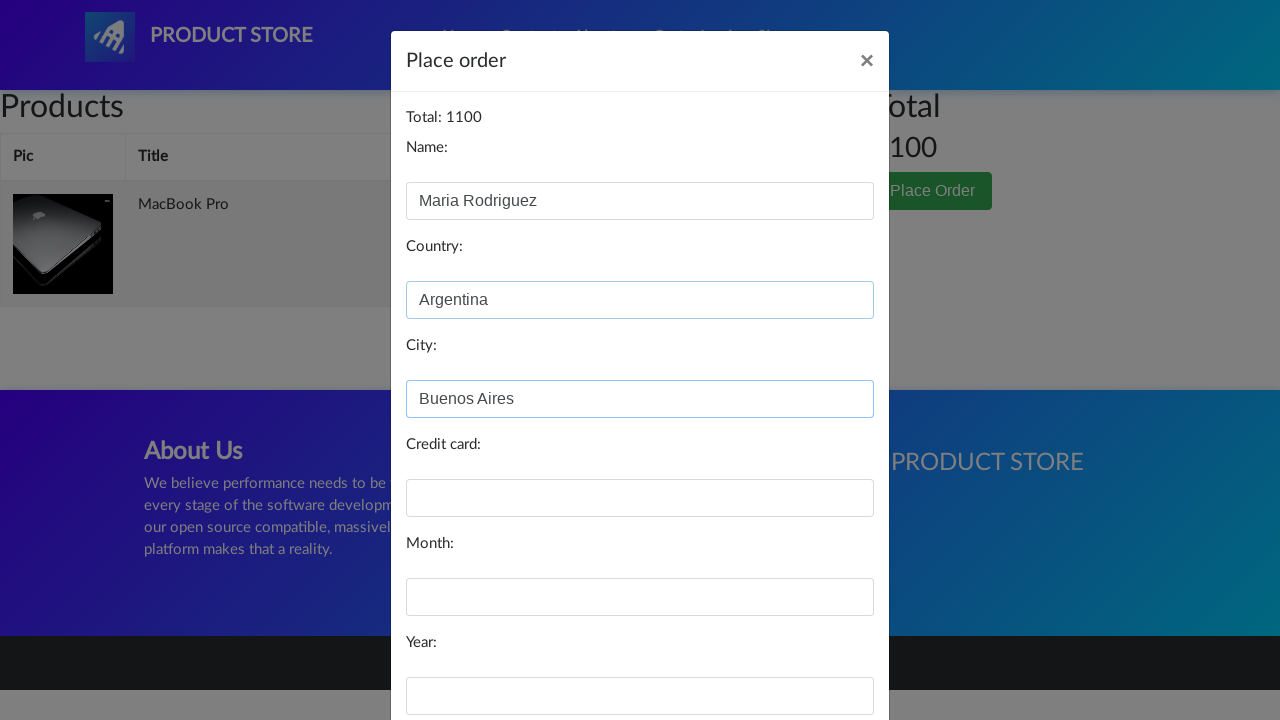

Filled credit card field with test card number on #card
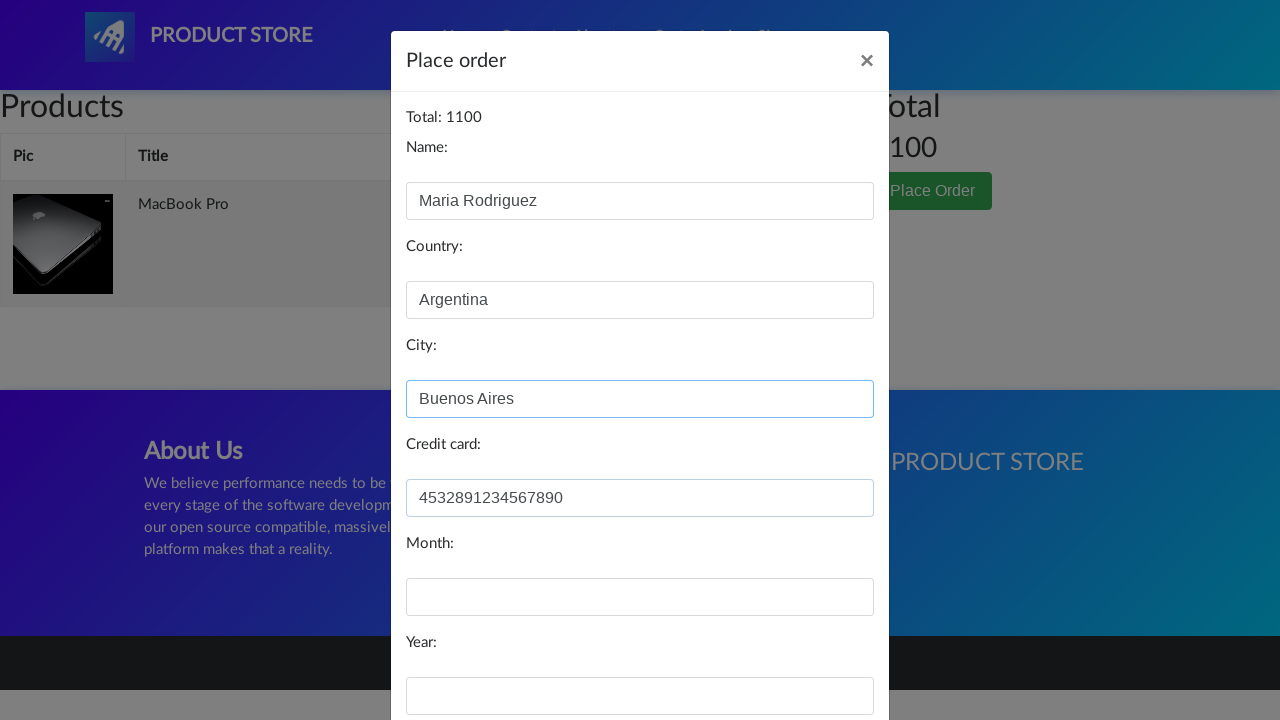

Filled expiration month field with '06' on #month
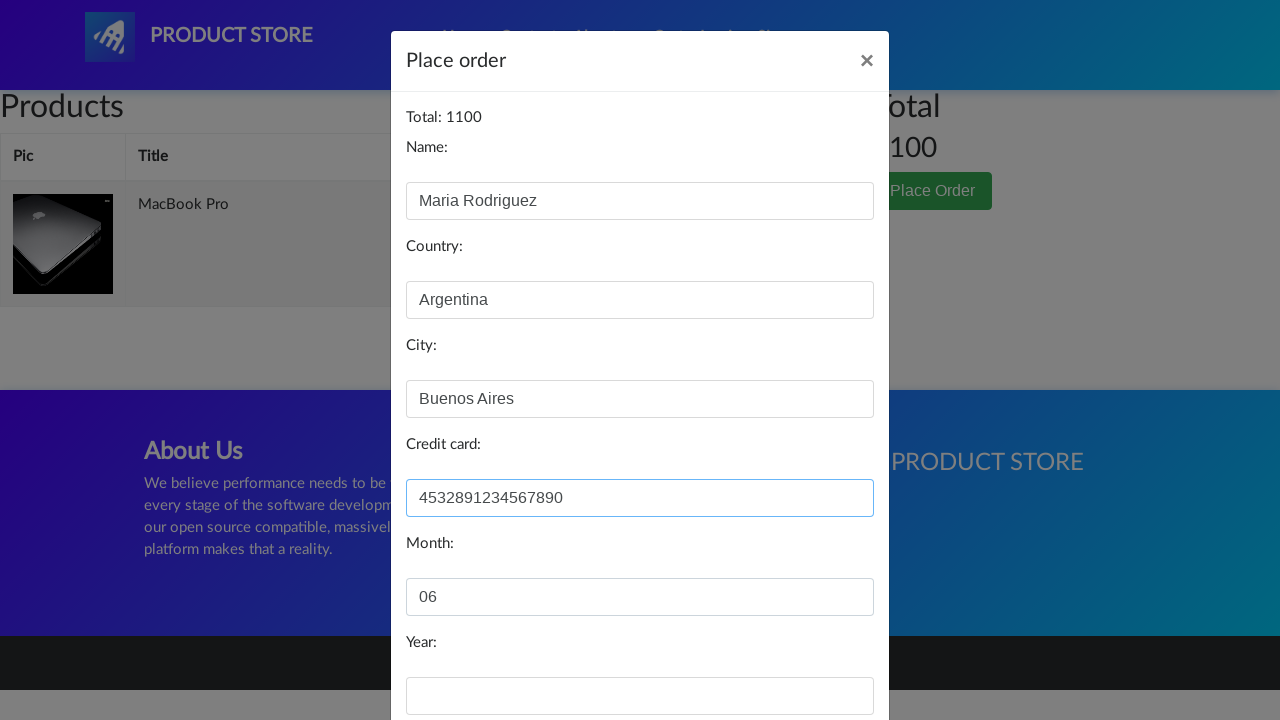

Filled expiration year field with '2028' on #year
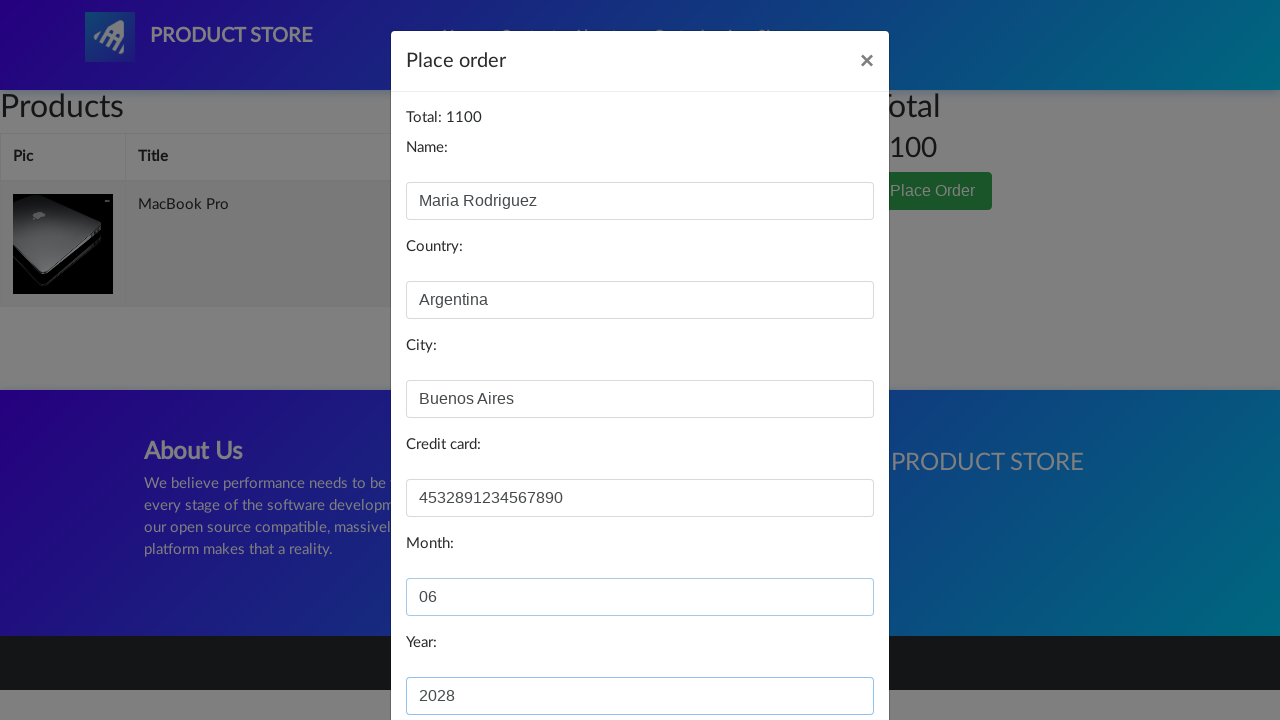

Clicked Purchase button to complete transaction at (823, 655) on xpath=//button[contains(text(),'Purchase')]
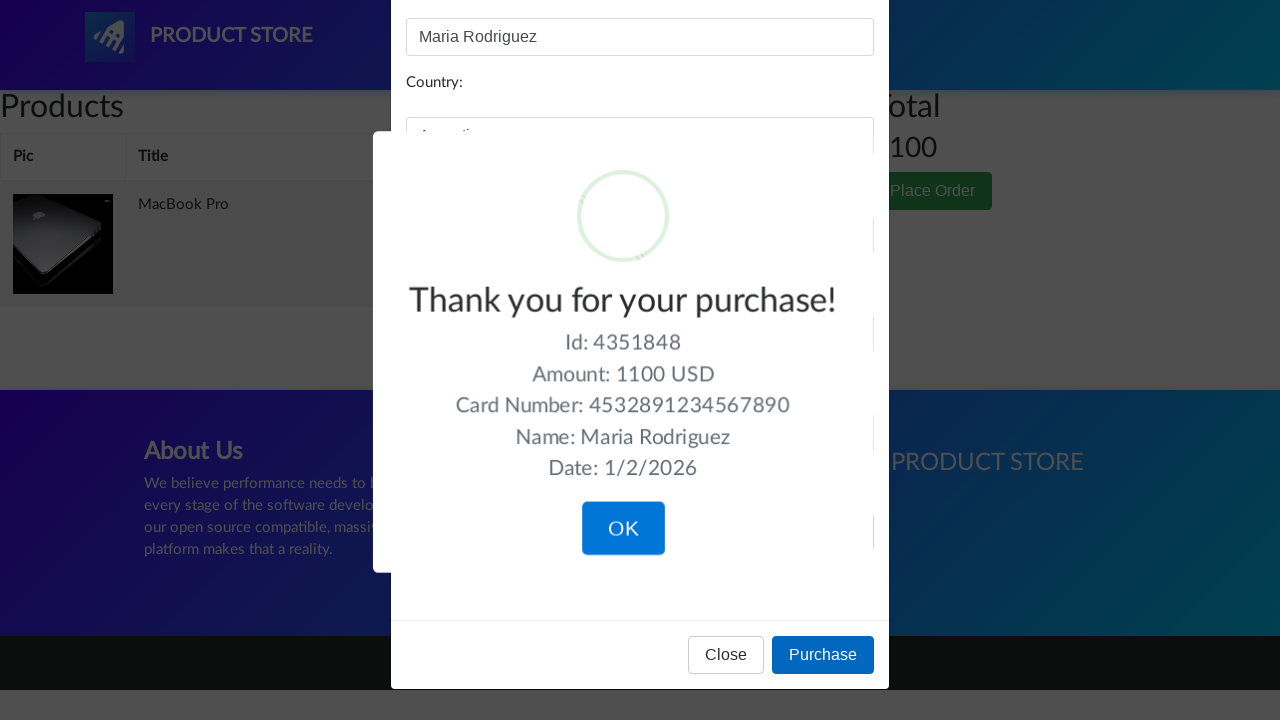

Purchase confirmation message displayed
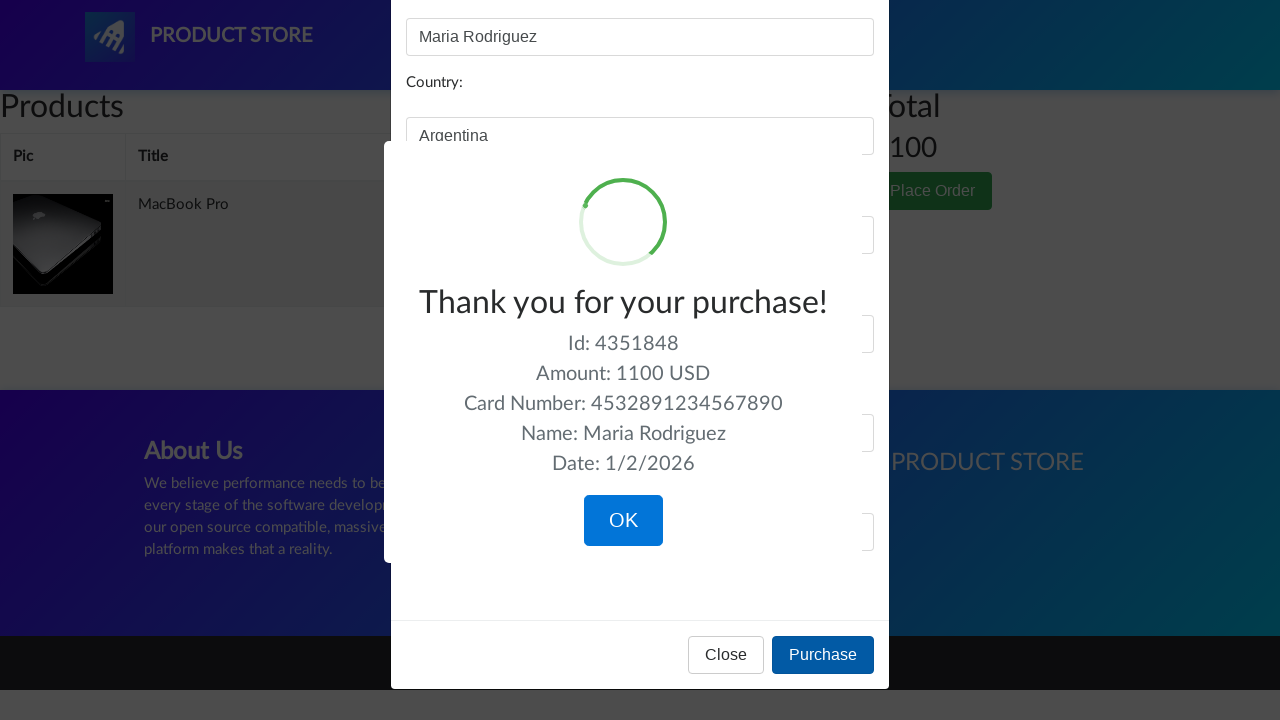

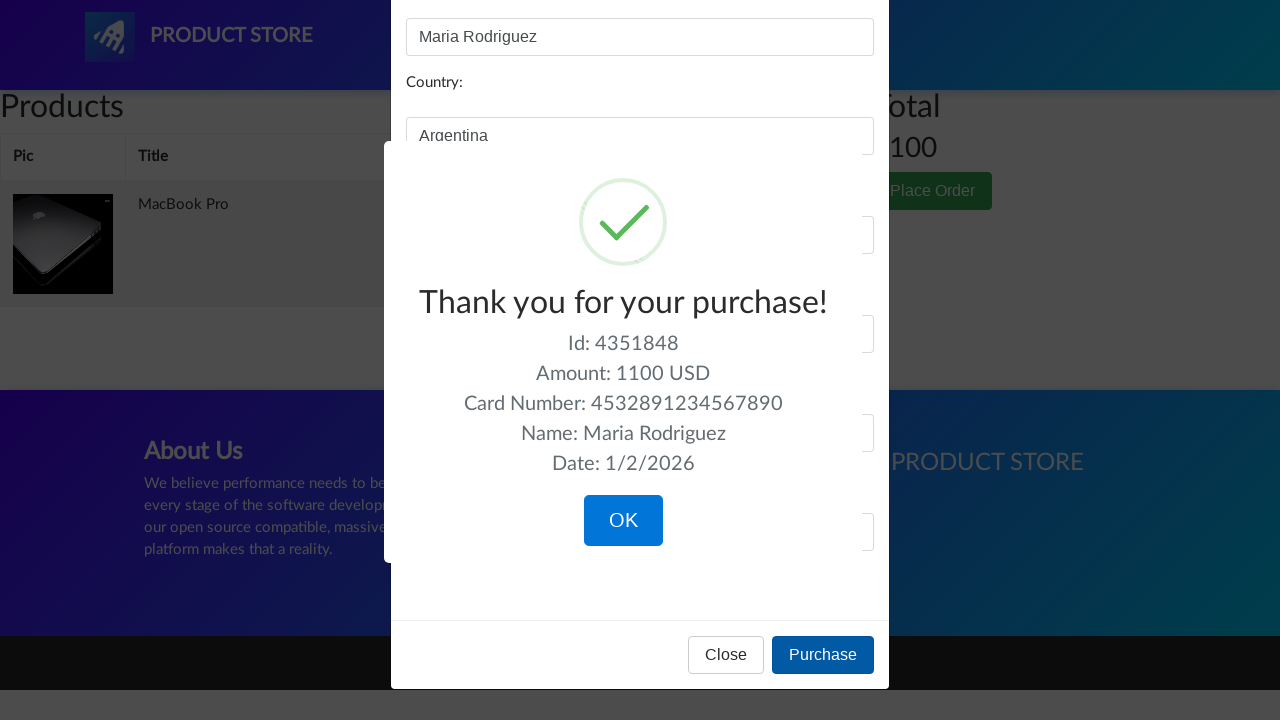